Moves mouse to a specific position on the page to hover over an element

Starting URL: https://www.shutterfly.com/

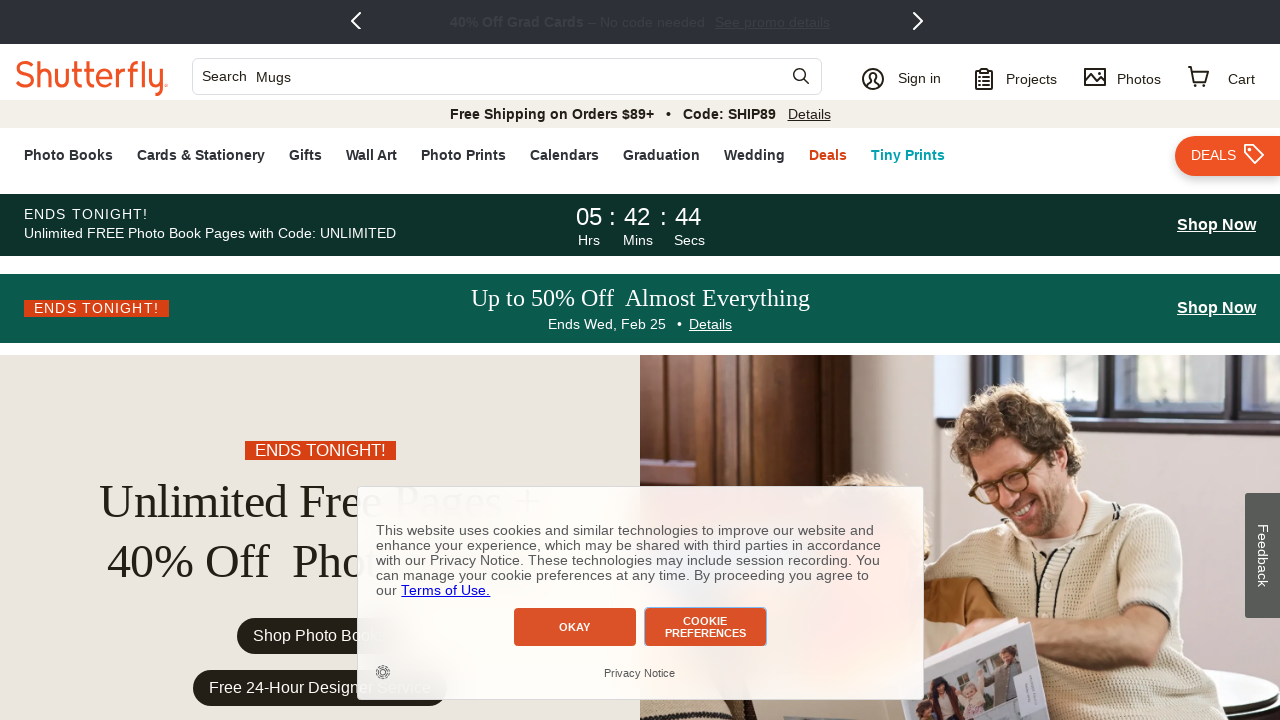

Moved mouse to coordinates (435, 908) to hover over element at (435, 908)
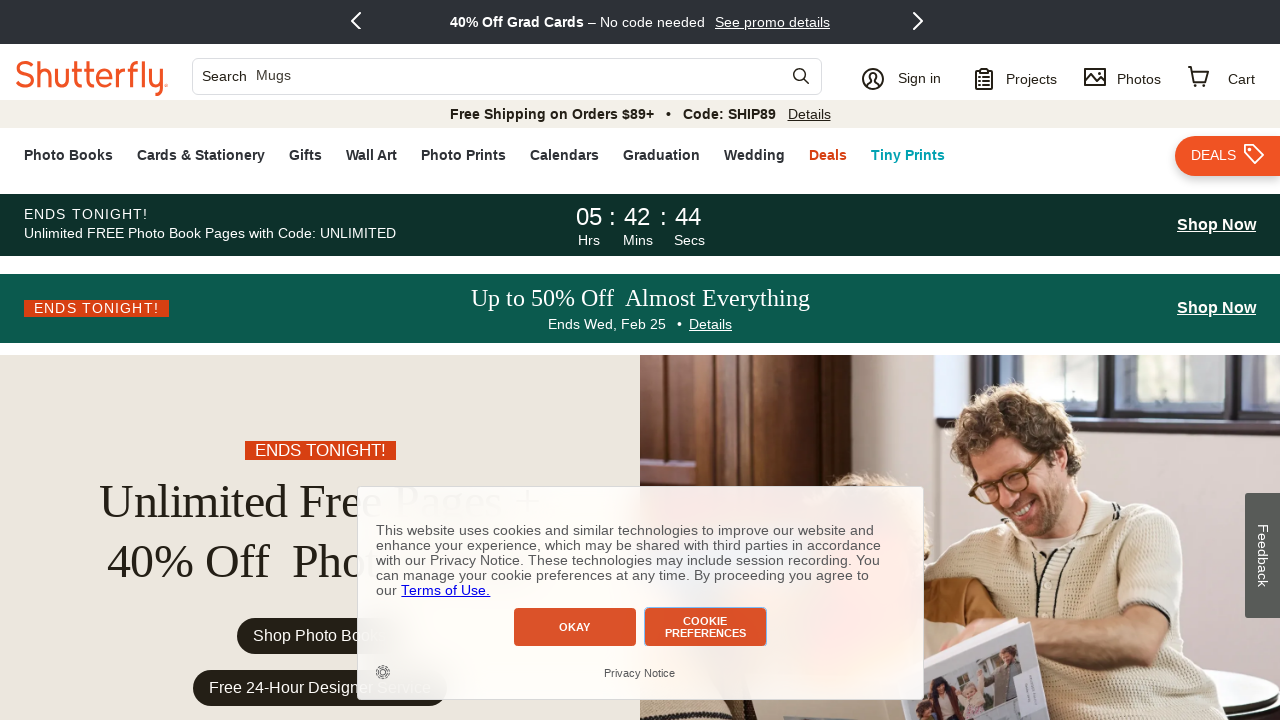

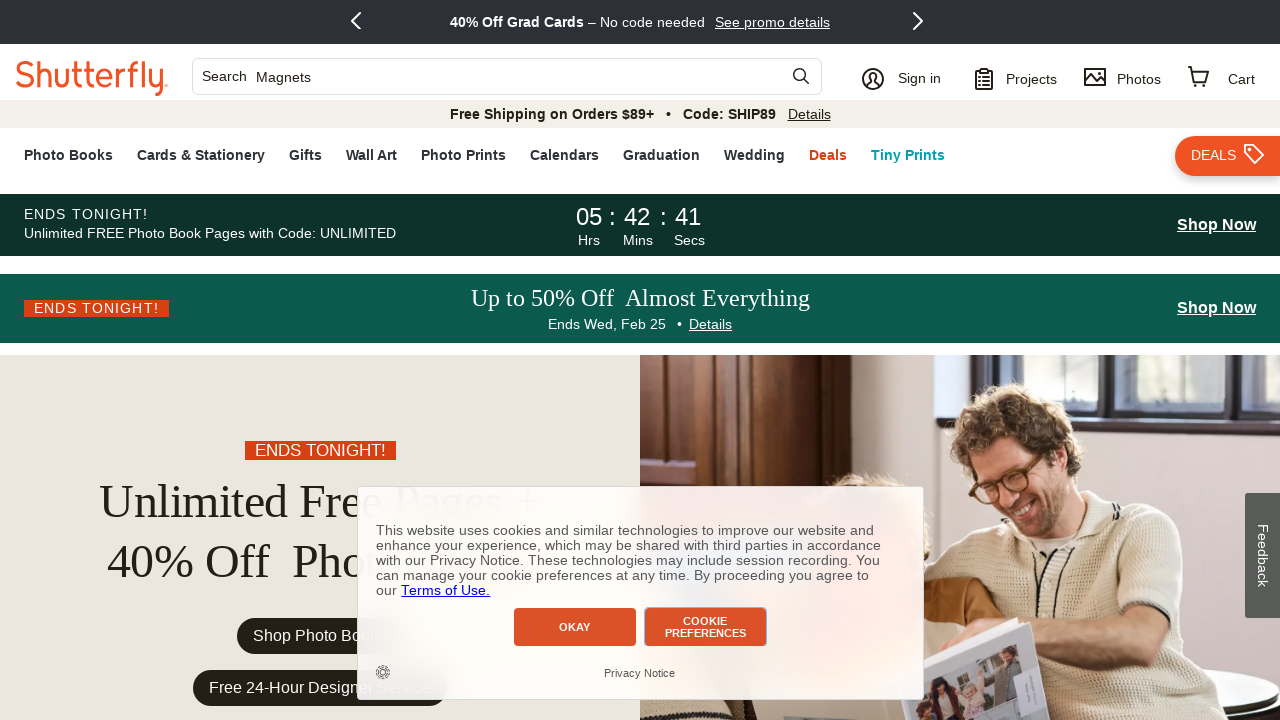